Navigates to Docs, clicks on Writing tests pagination link, and verifies the heading and previous link are visible

Starting URL: https://playwright.dev/

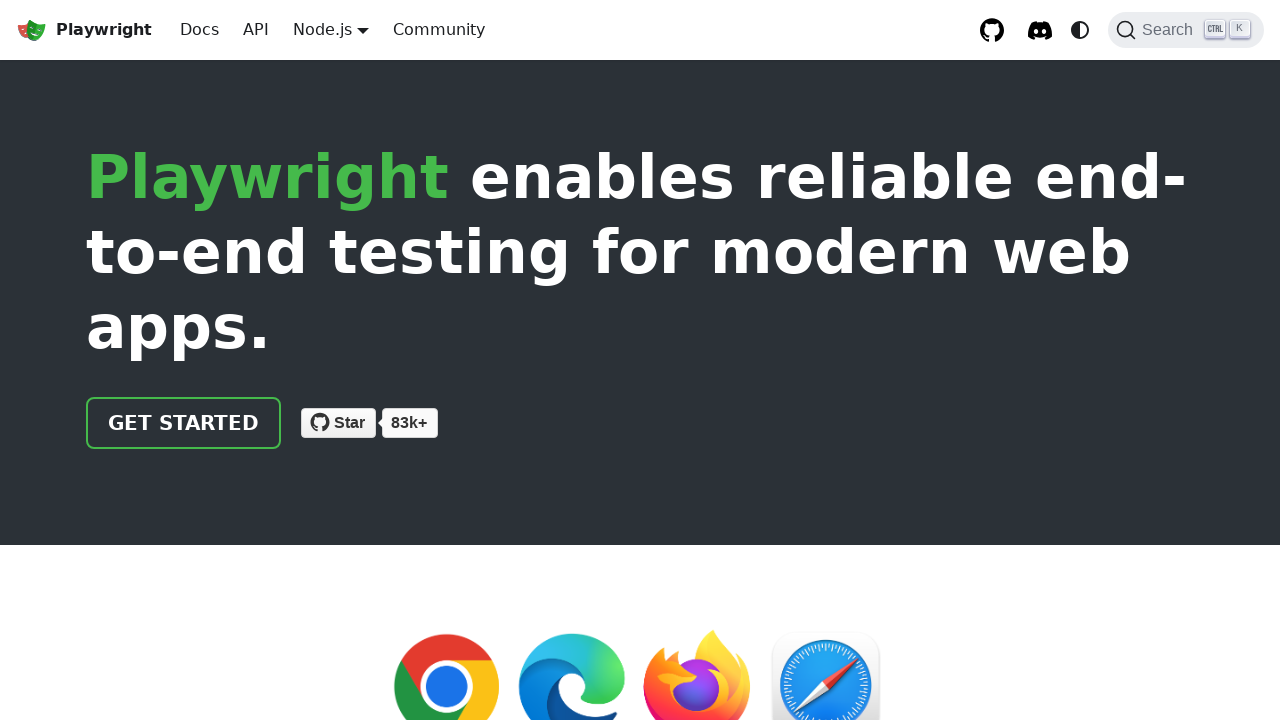

Clicked on Docs link at (200, 30) on internal:role=link[name="Docs"i]
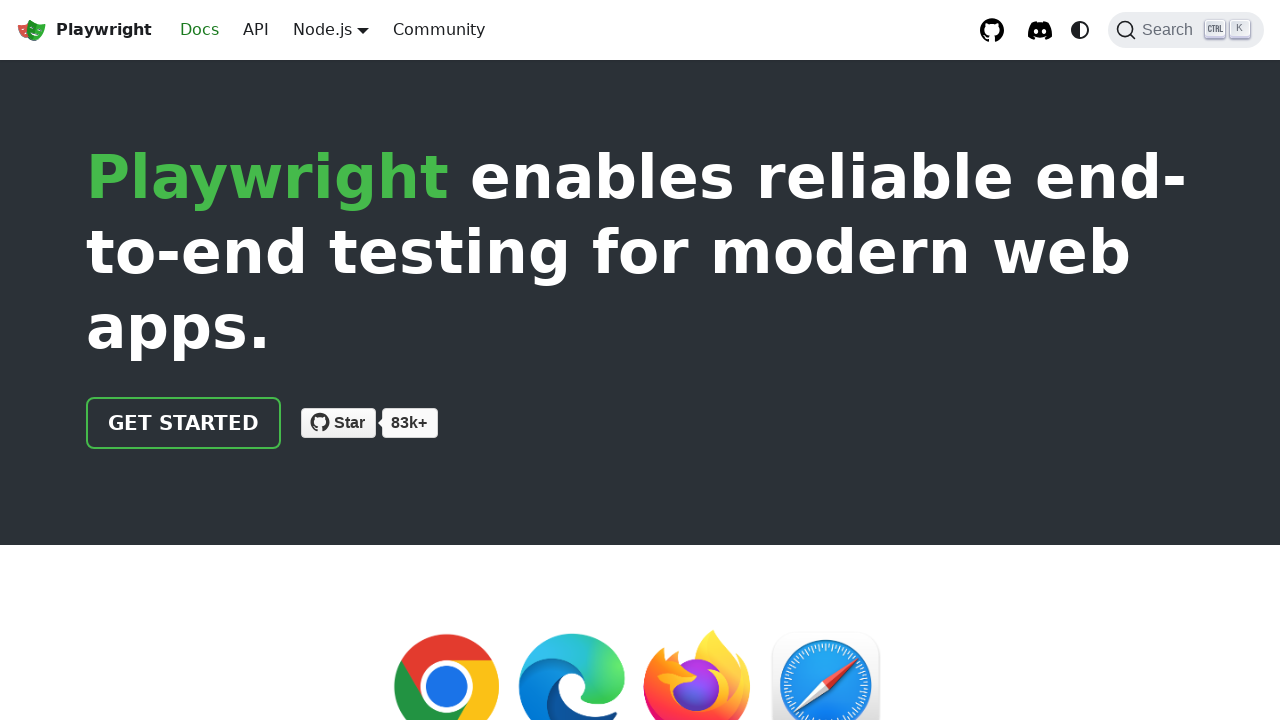

Clicked on Writing tests pagination link at (847, 391) on .pagination-nav__label
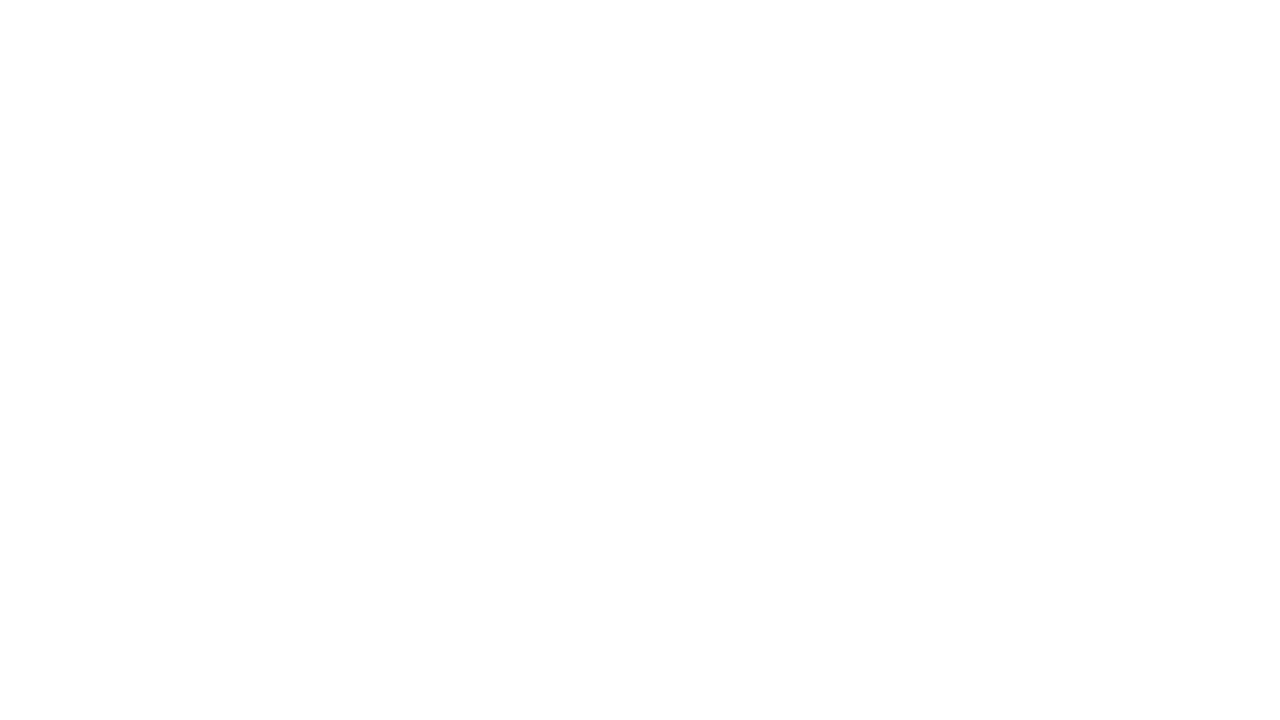

Verified Writing tests heading is visible
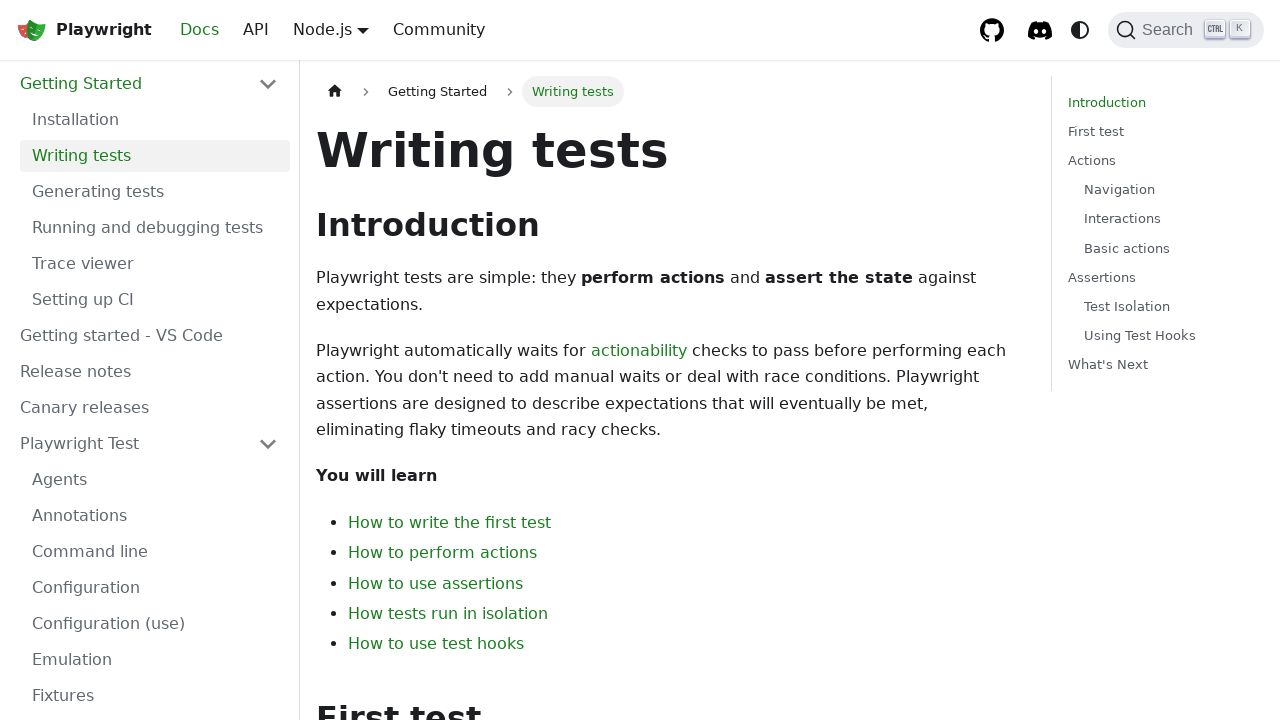

Verified previous pagination link is visible
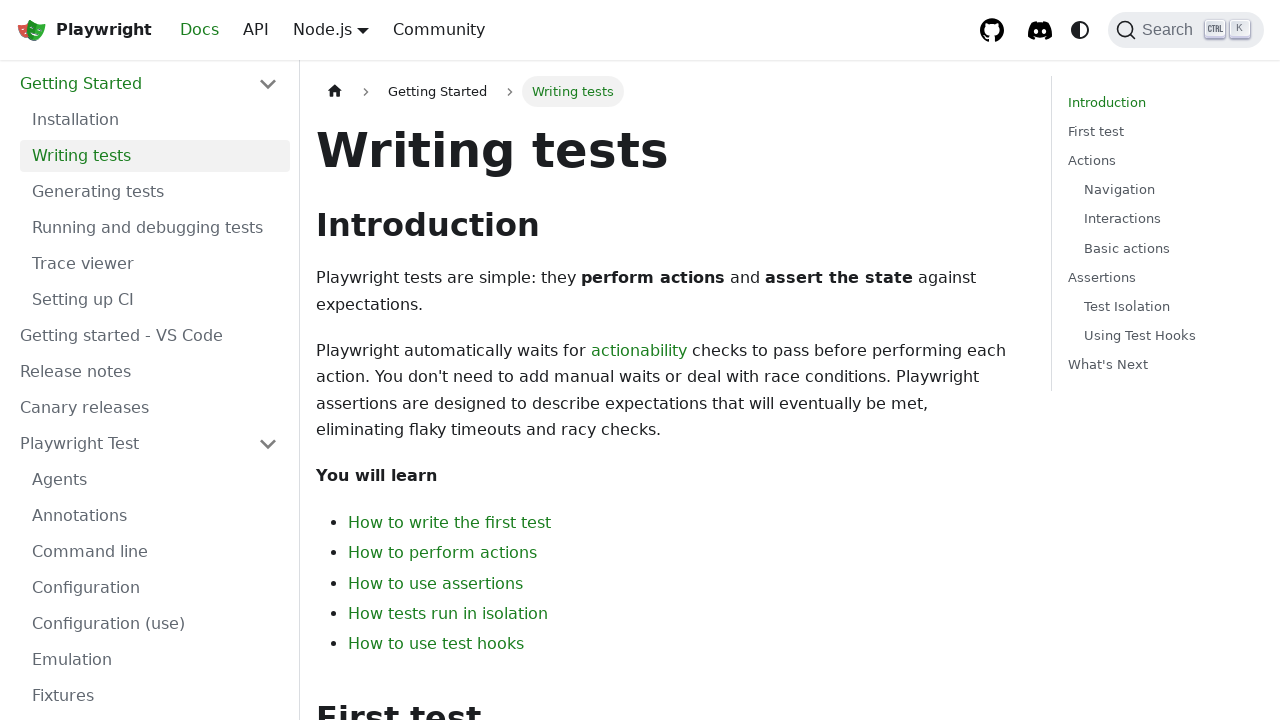

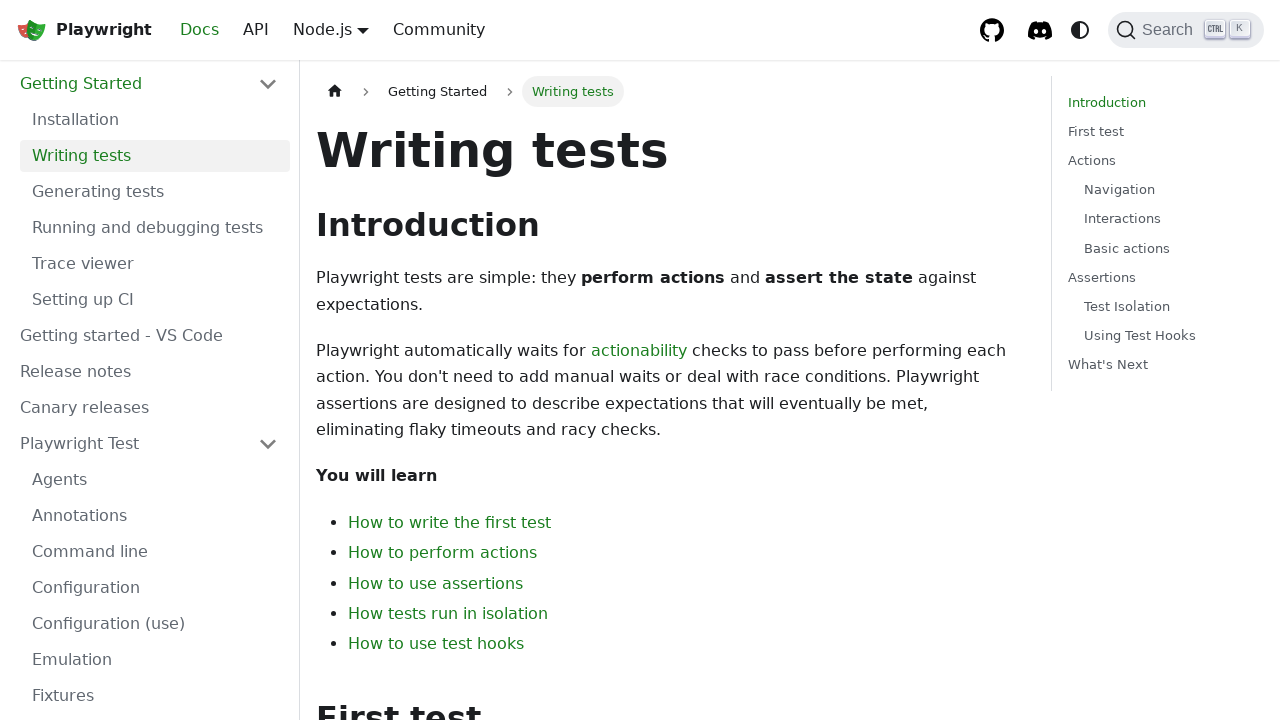